Tests browser window manipulation and keyboard navigation, including scrolling, opening new tabs, and navigating between pages

Starting URL: https://smallpdf.com/word-to-pdf

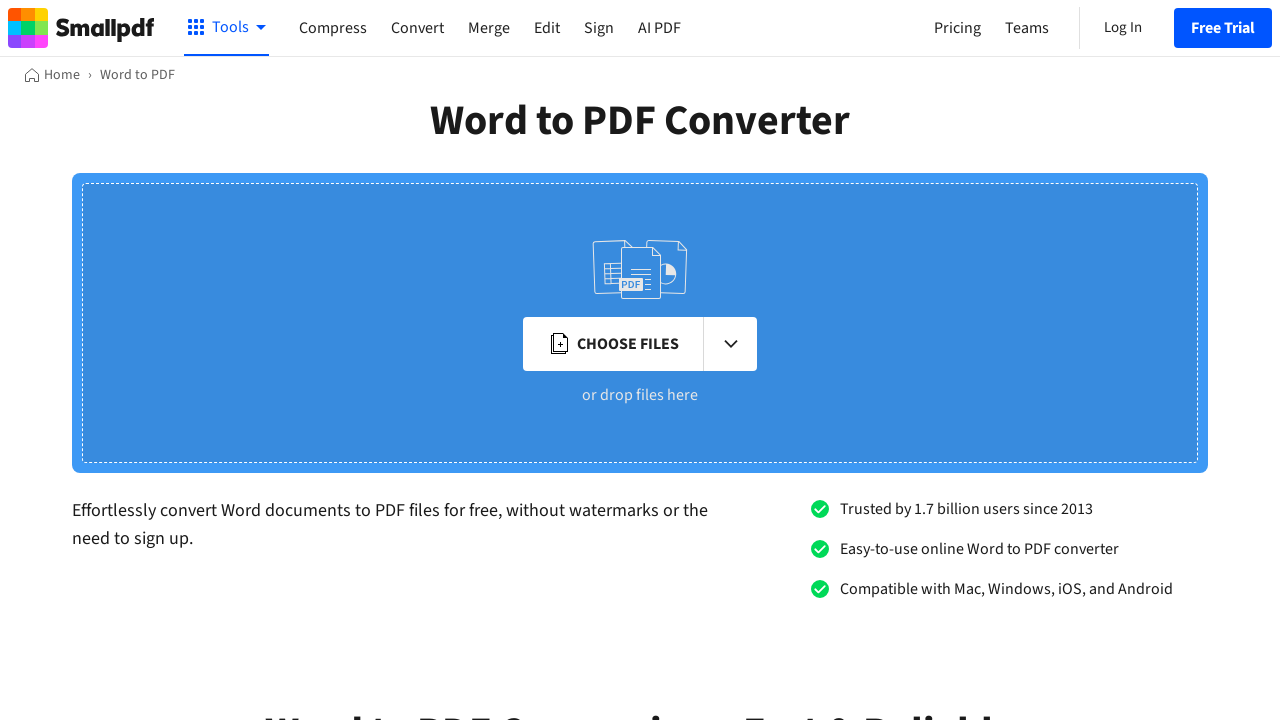

Waited 5 seconds for page to load
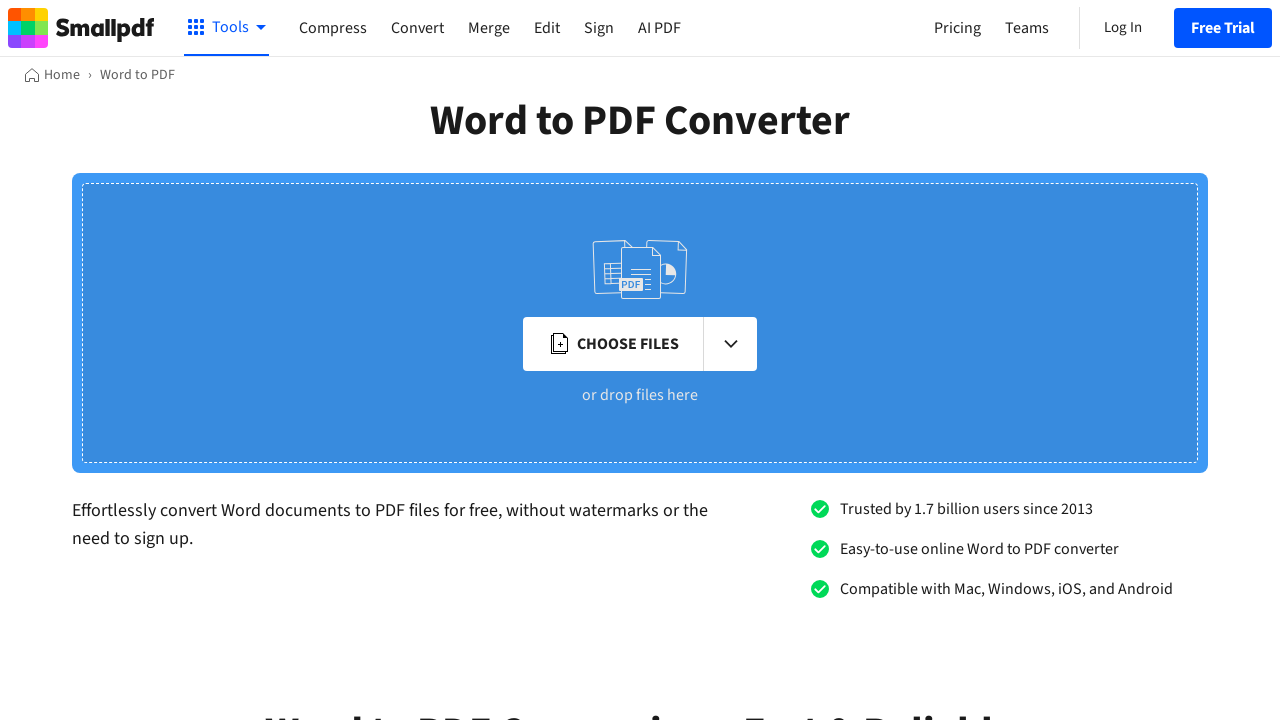

Pressed PageDown to scroll down one step
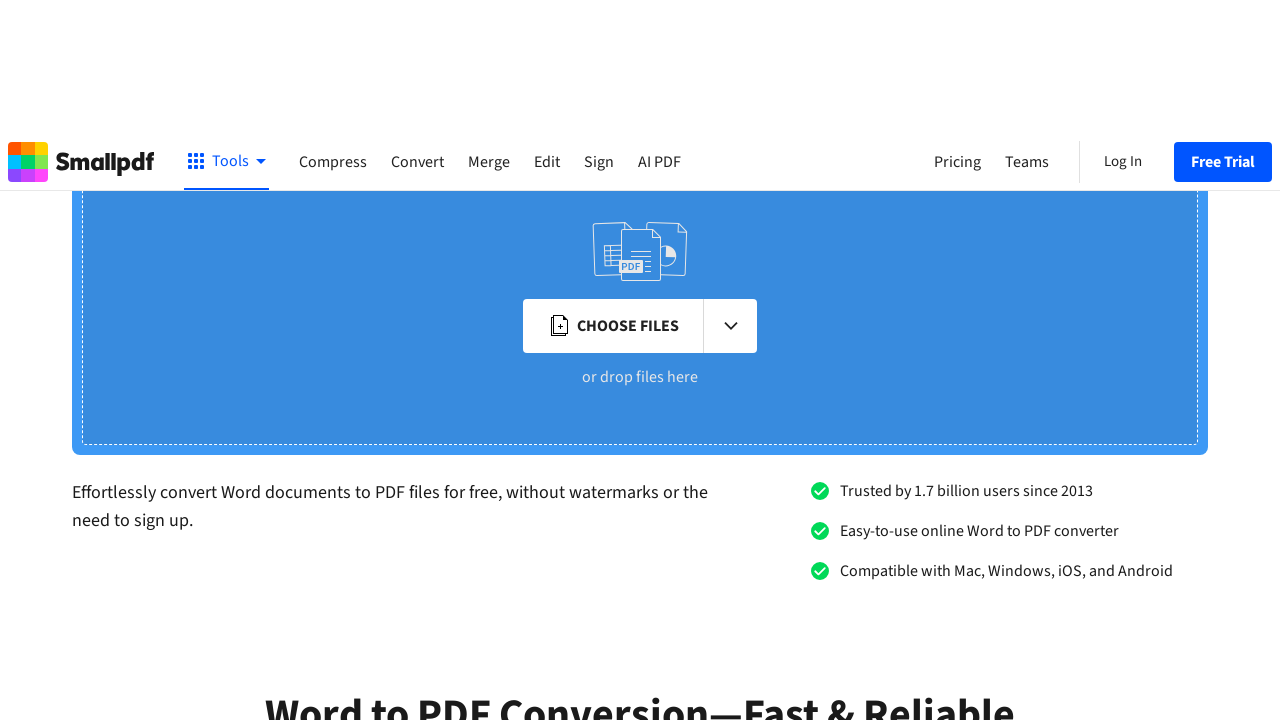

Waited 3 seconds after scrolling down
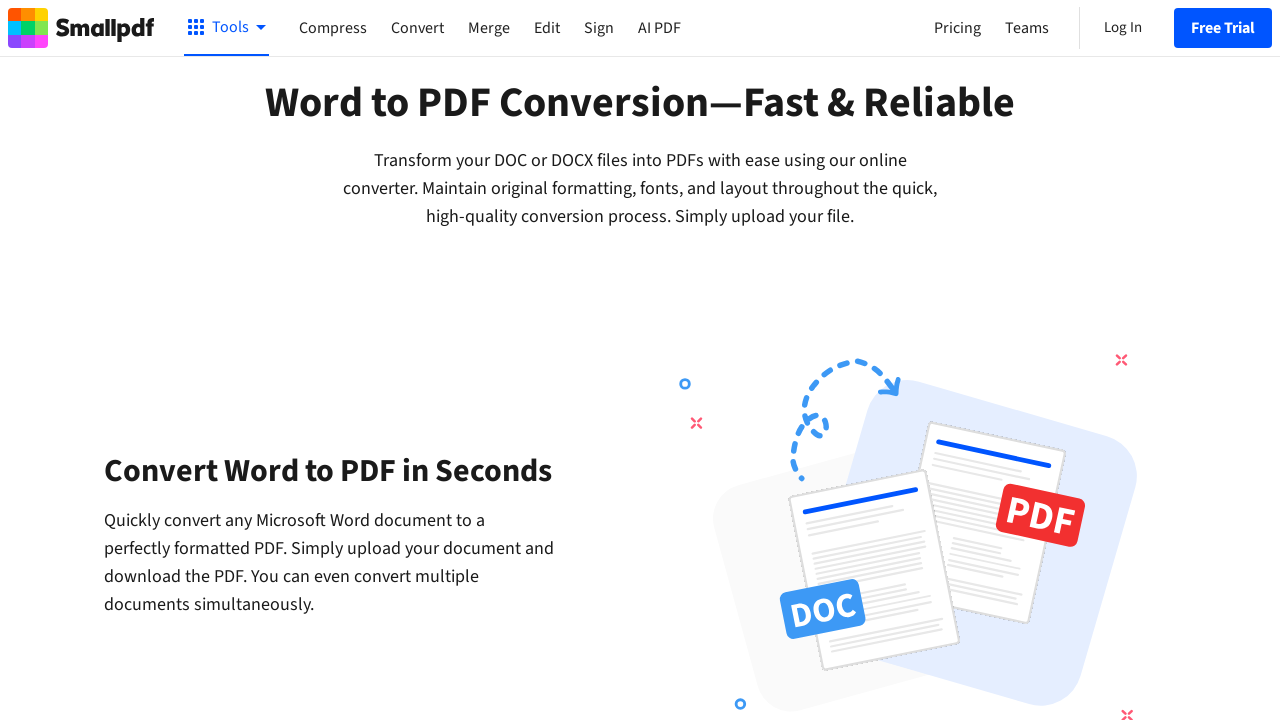

Pressed PageUp to scroll up one step
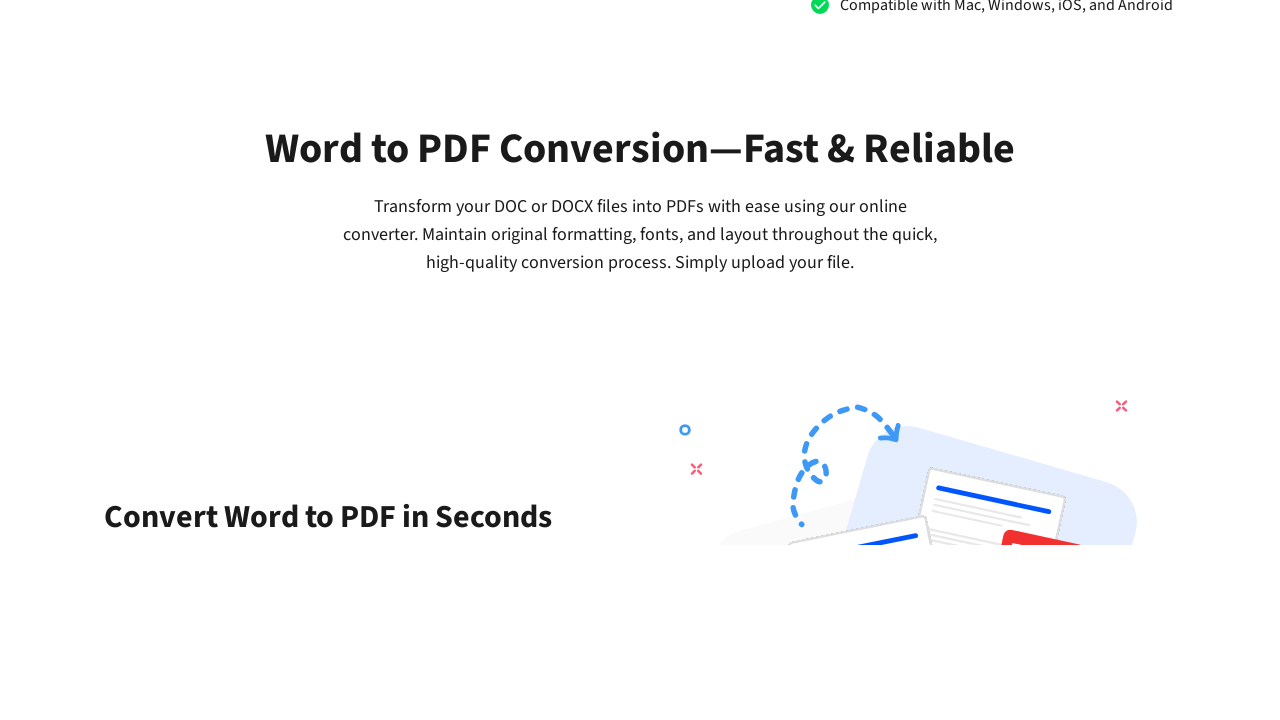

Waited 3 seconds after scrolling up
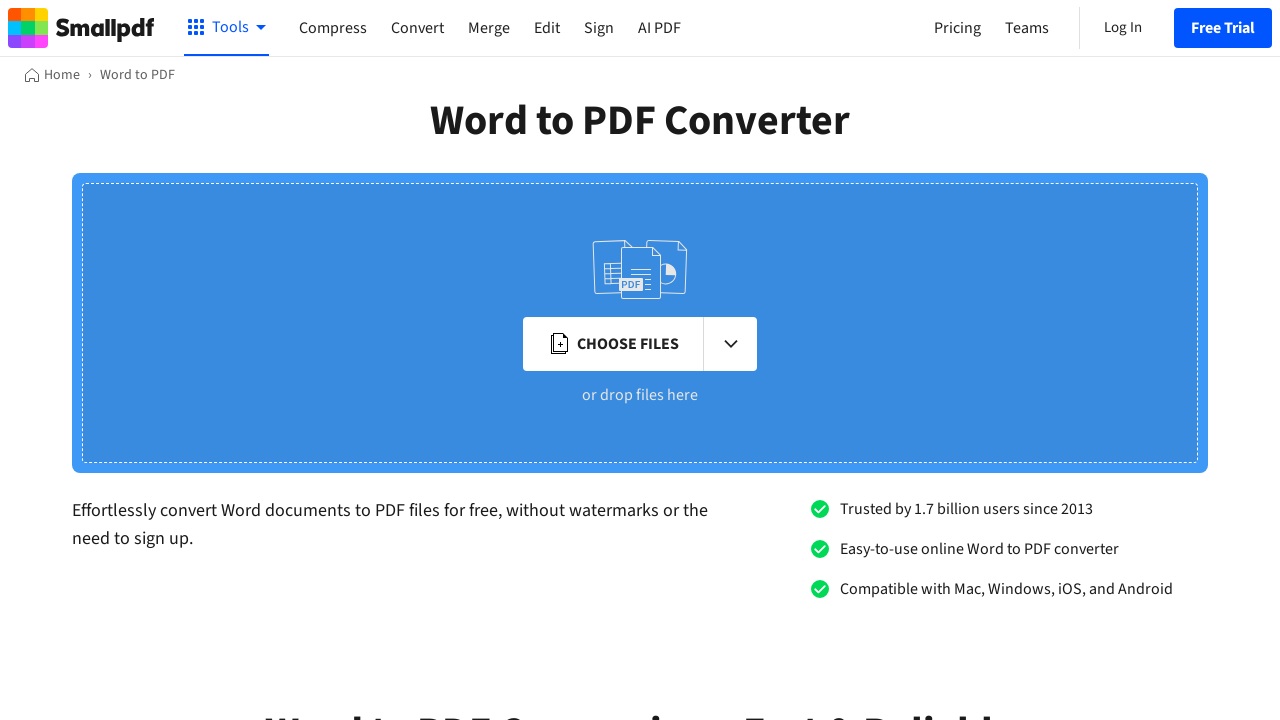

Pressed End to scroll to bottom of page
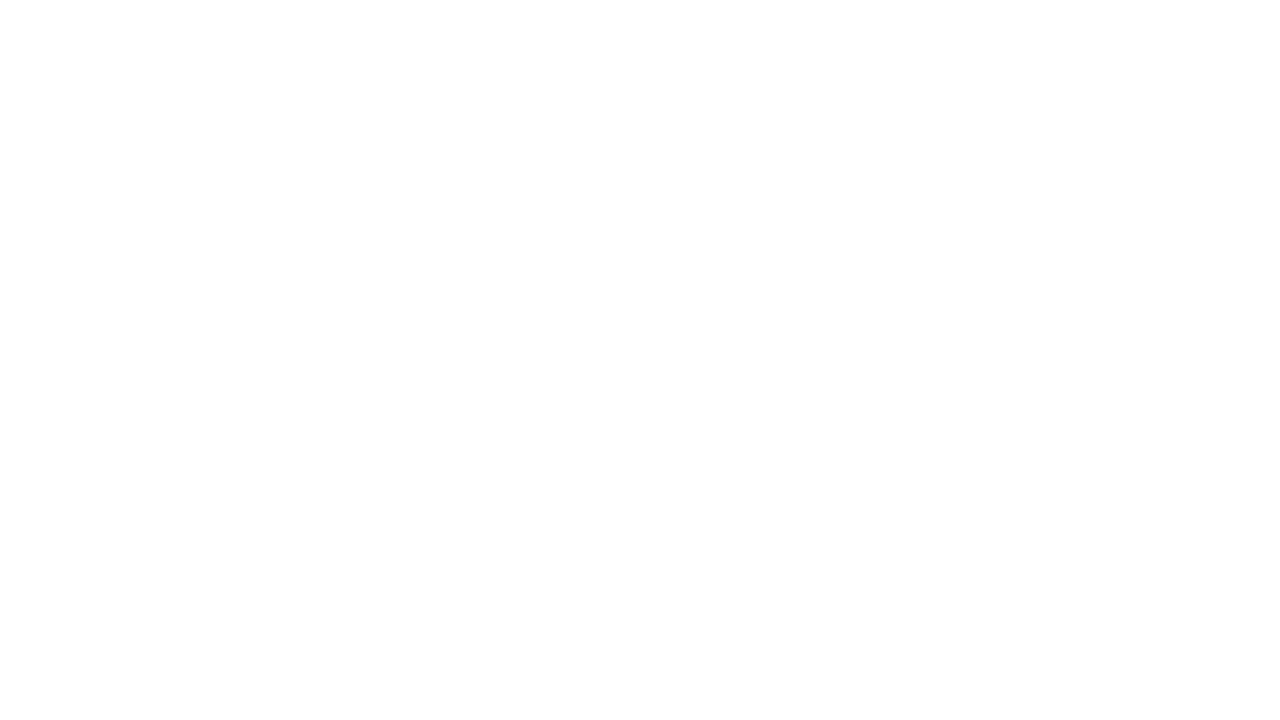

Waited 5 seconds after scrolling to bottom
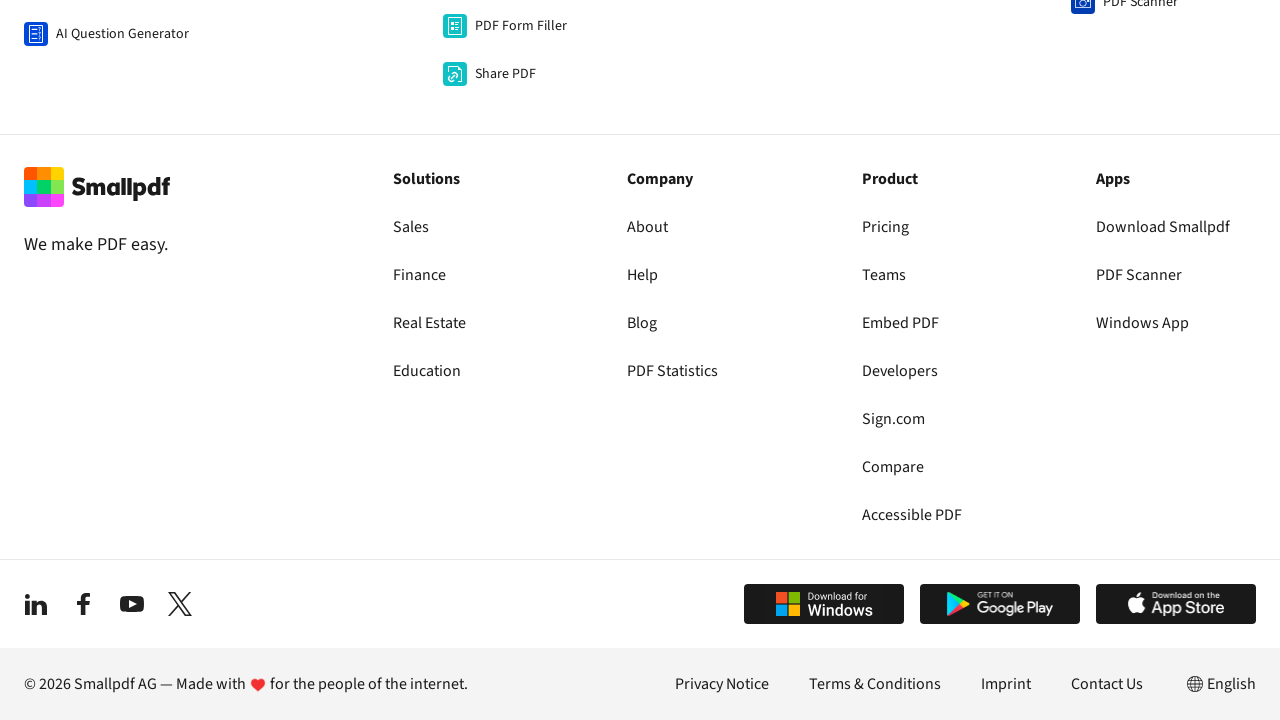

Pressed Home to scroll to top of page
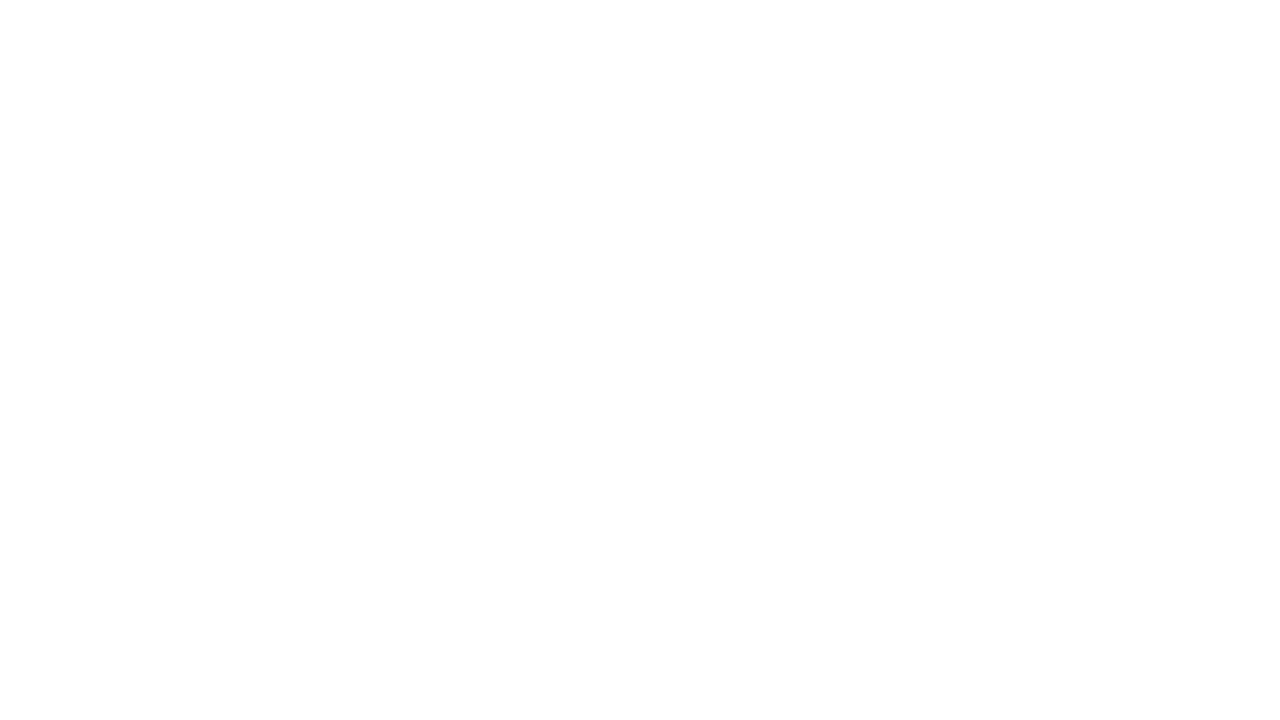

Waited 5 seconds after scrolling to top
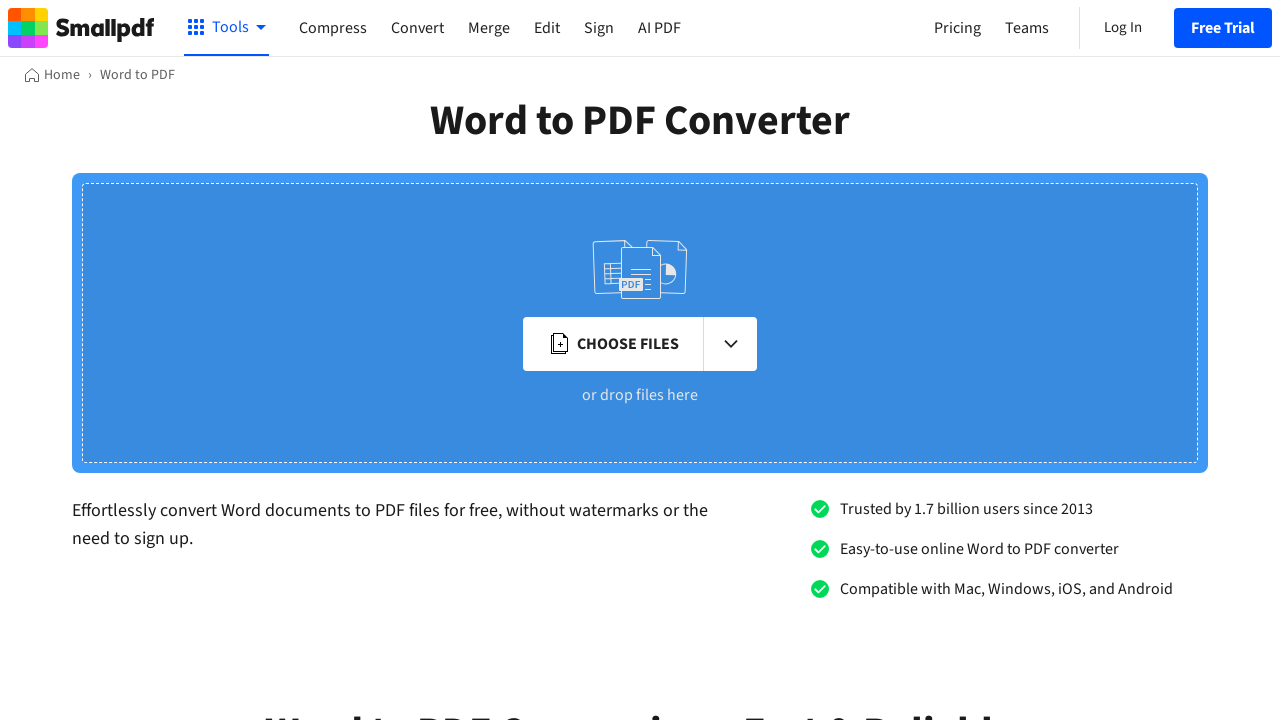

Opened a new browser tab/page
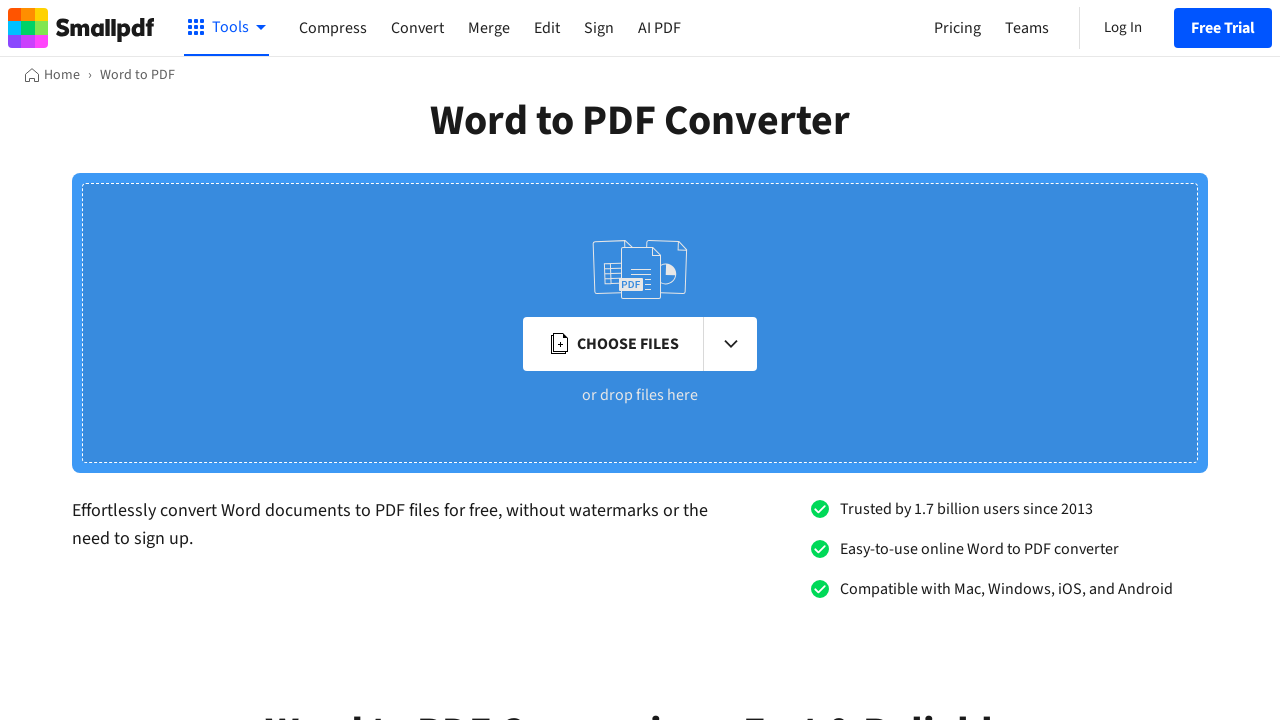

Navigated new page to https://bhanusaii.wordpress.com/
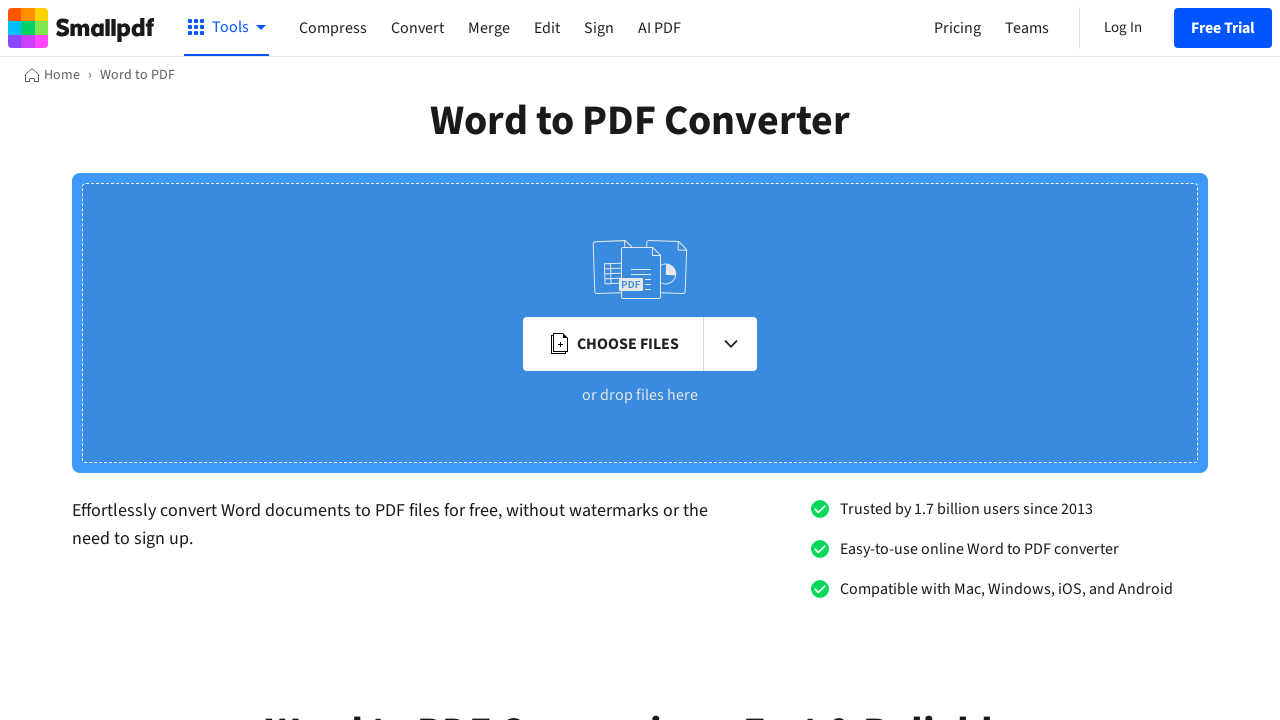

Waited 5 seconds for new page to load
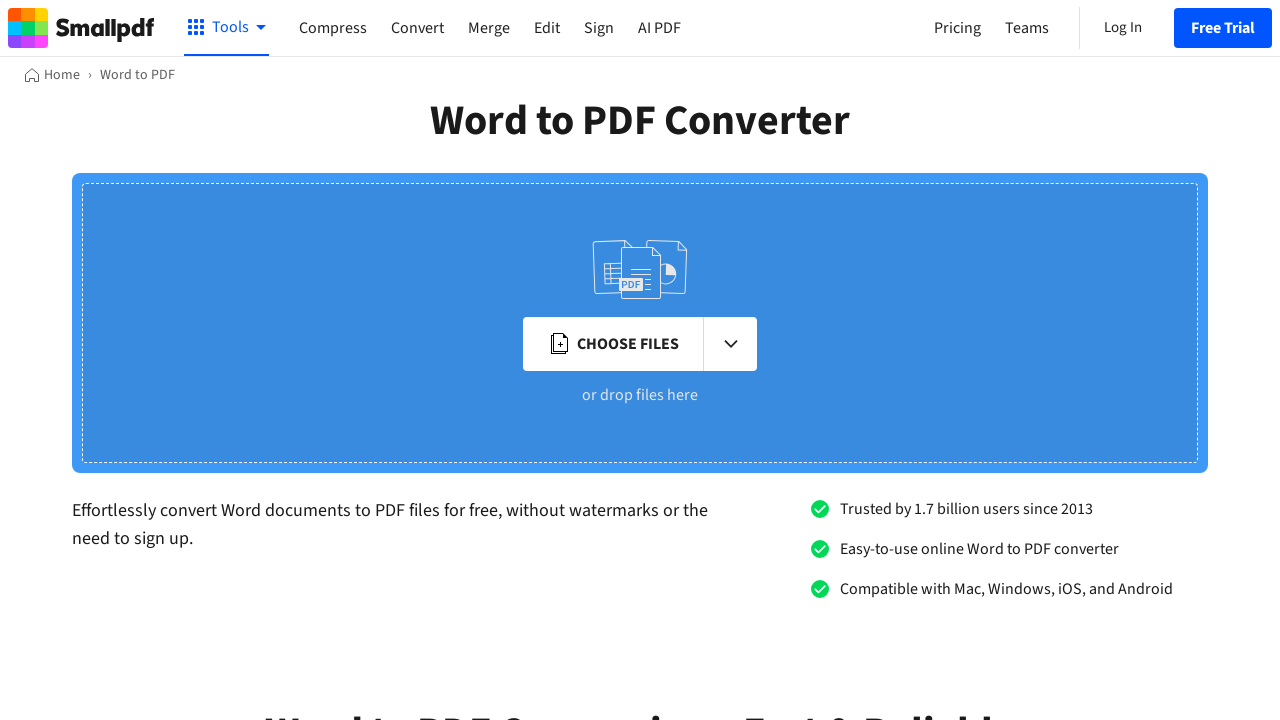

Closed the new tab
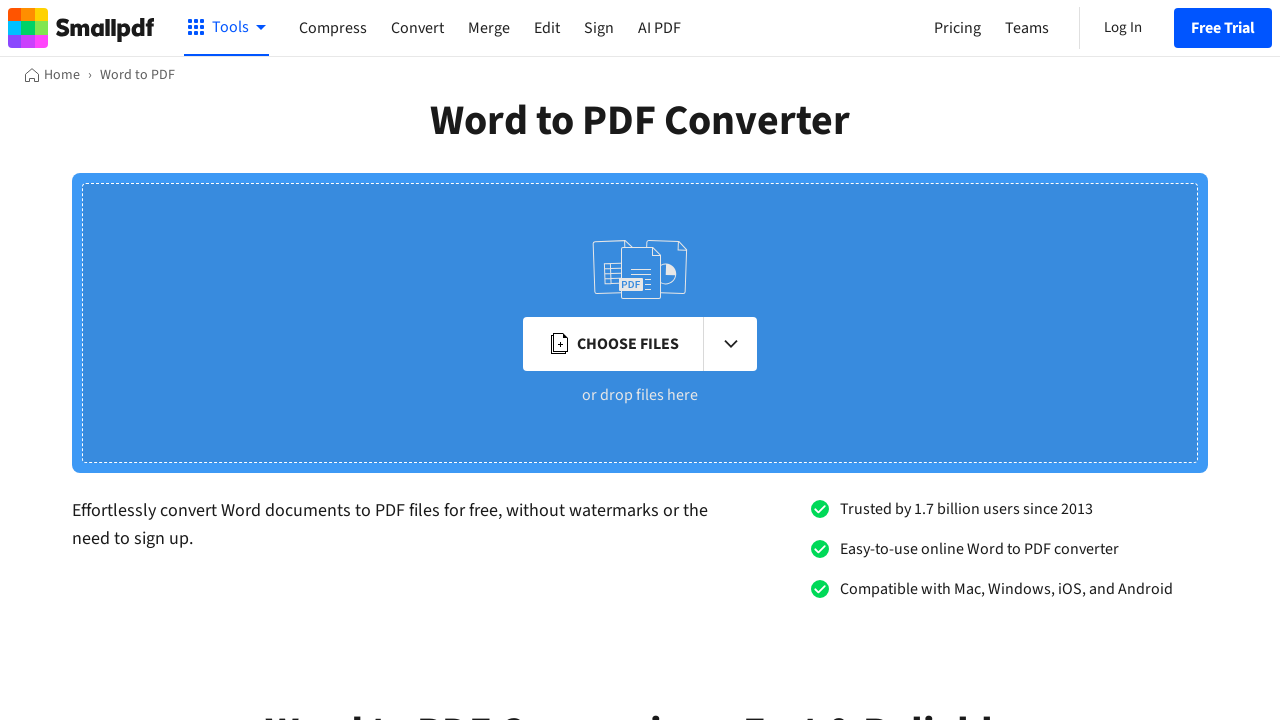

Waited 5 seconds after closing new tab
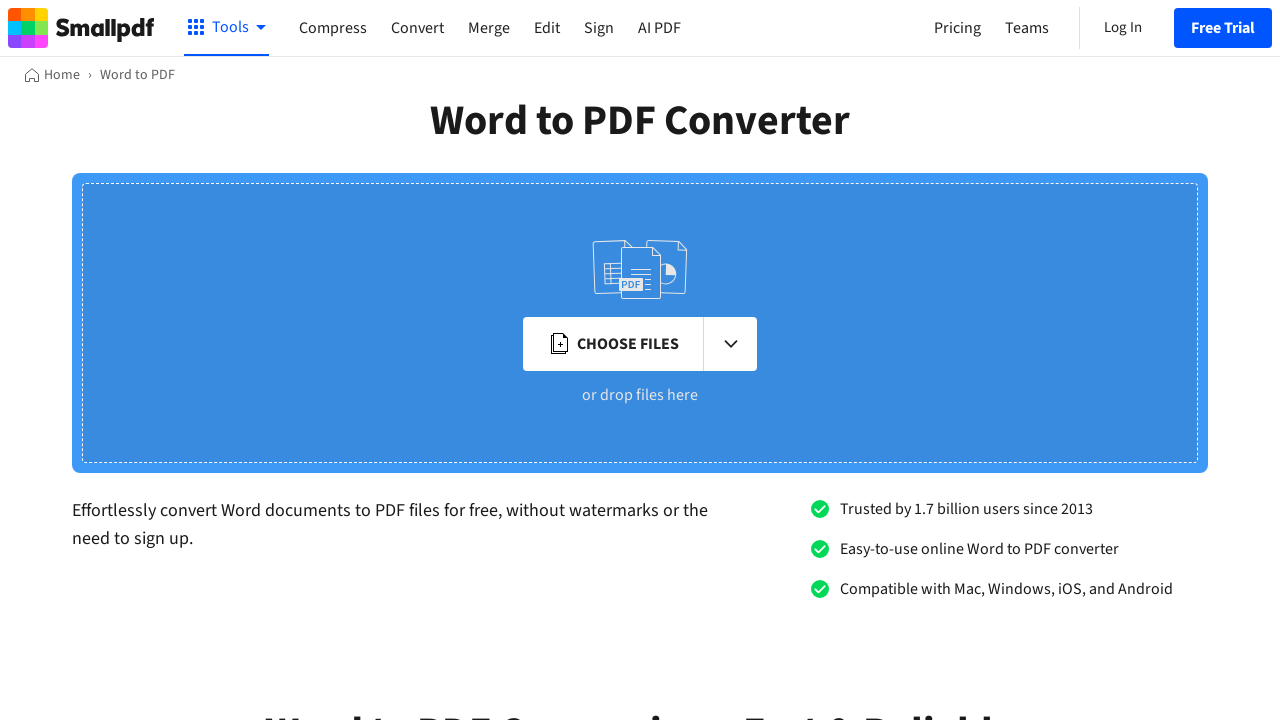

Opened another new browser tab/page
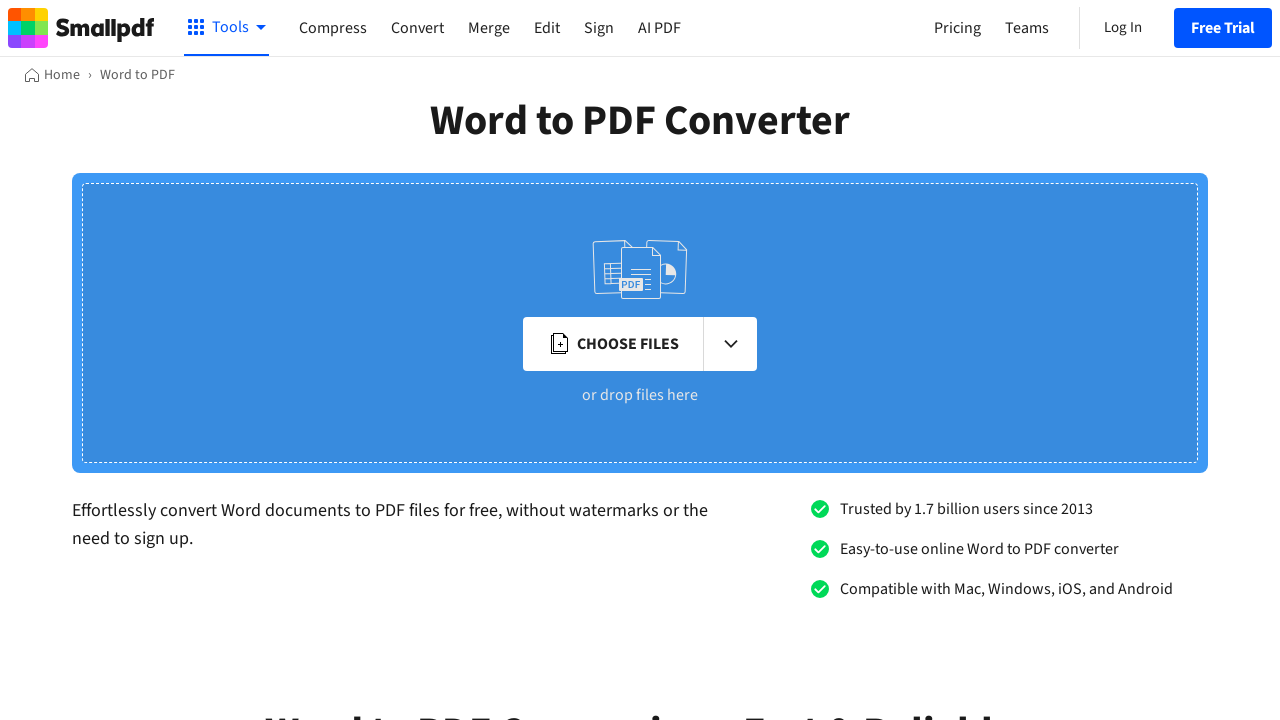

Waited 5 seconds for another new page
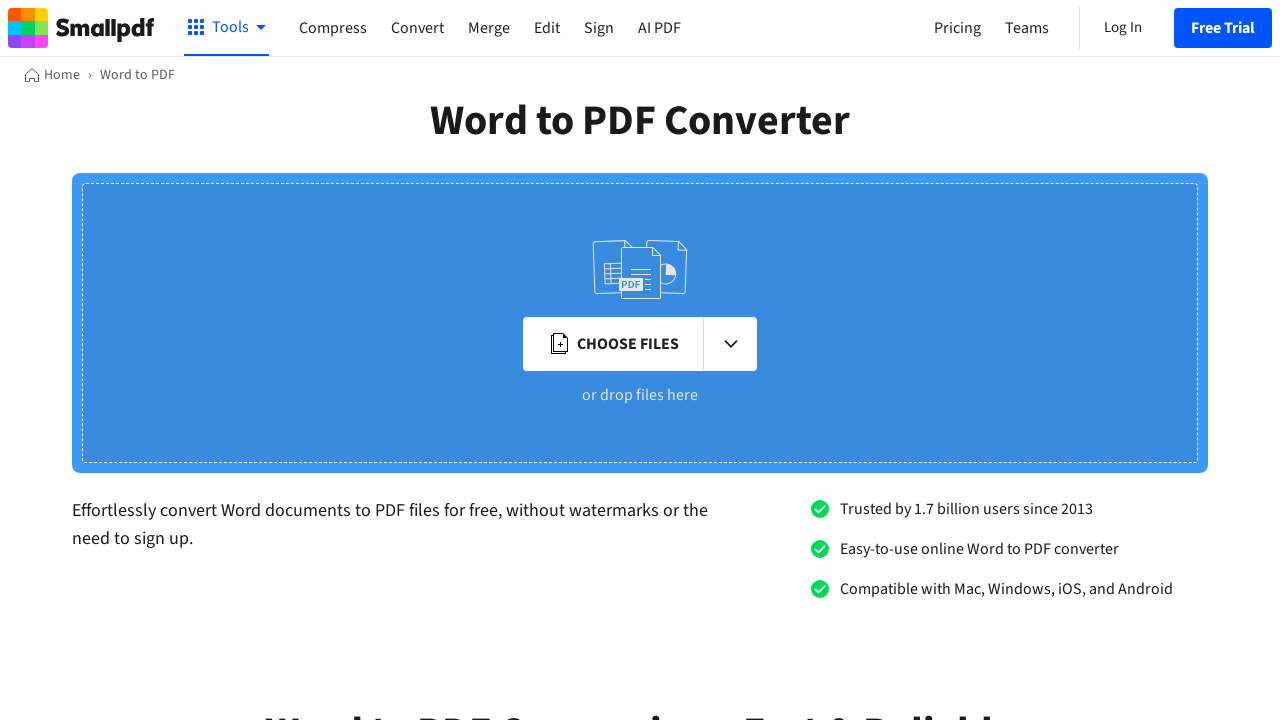

Closed the another new tab
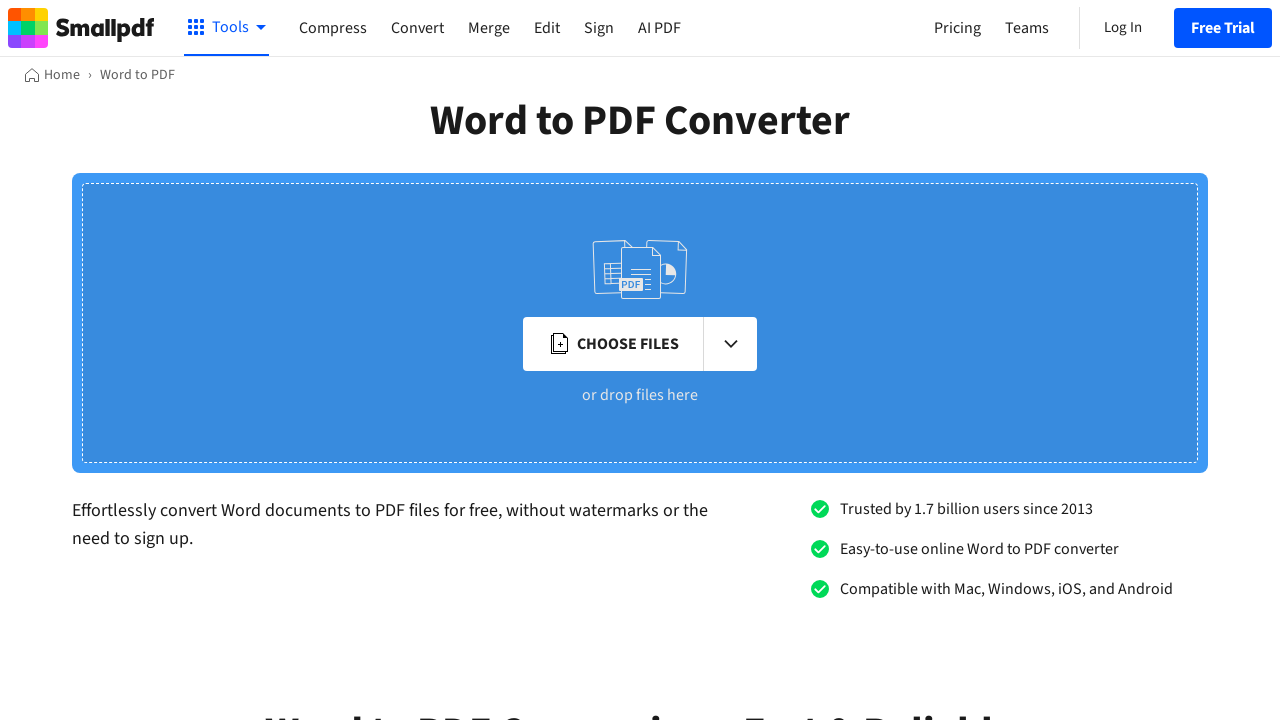

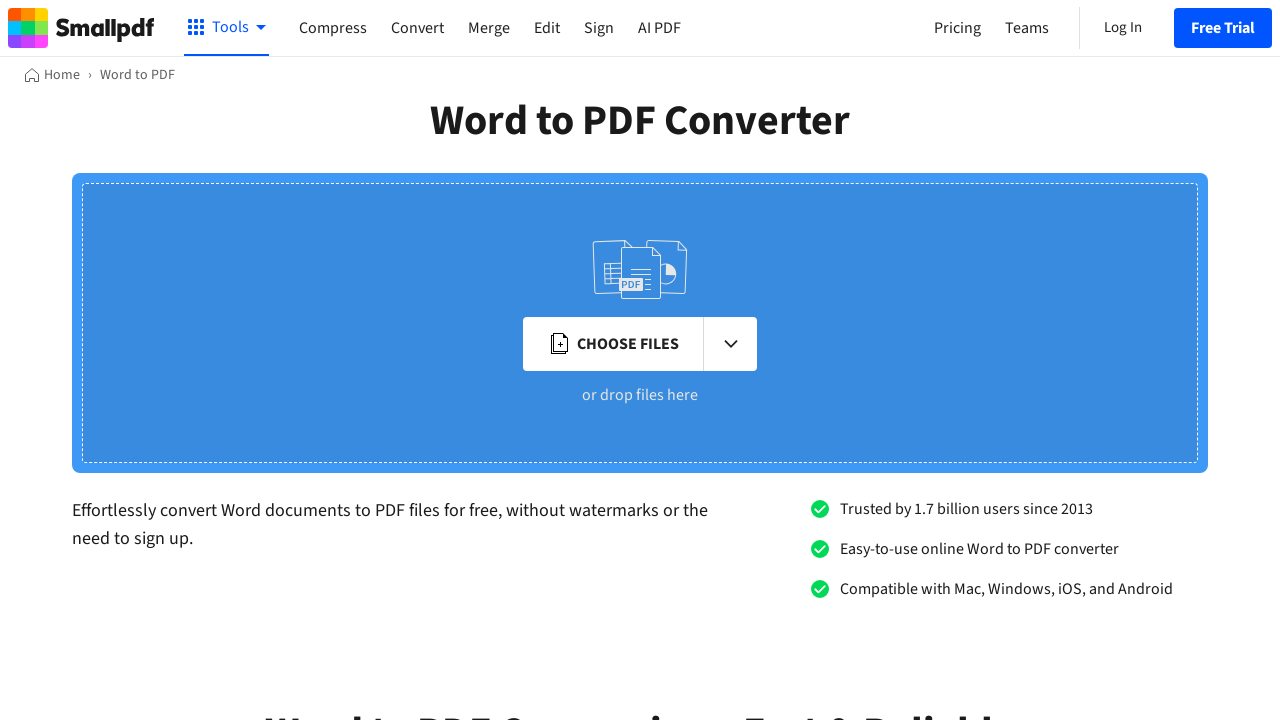